Tests browser window/tab switching functionality by opening a new tab, interacting with it, then switching back to the main window to click another button.

Starting URL: https://skpatro.github.io/demo/links/

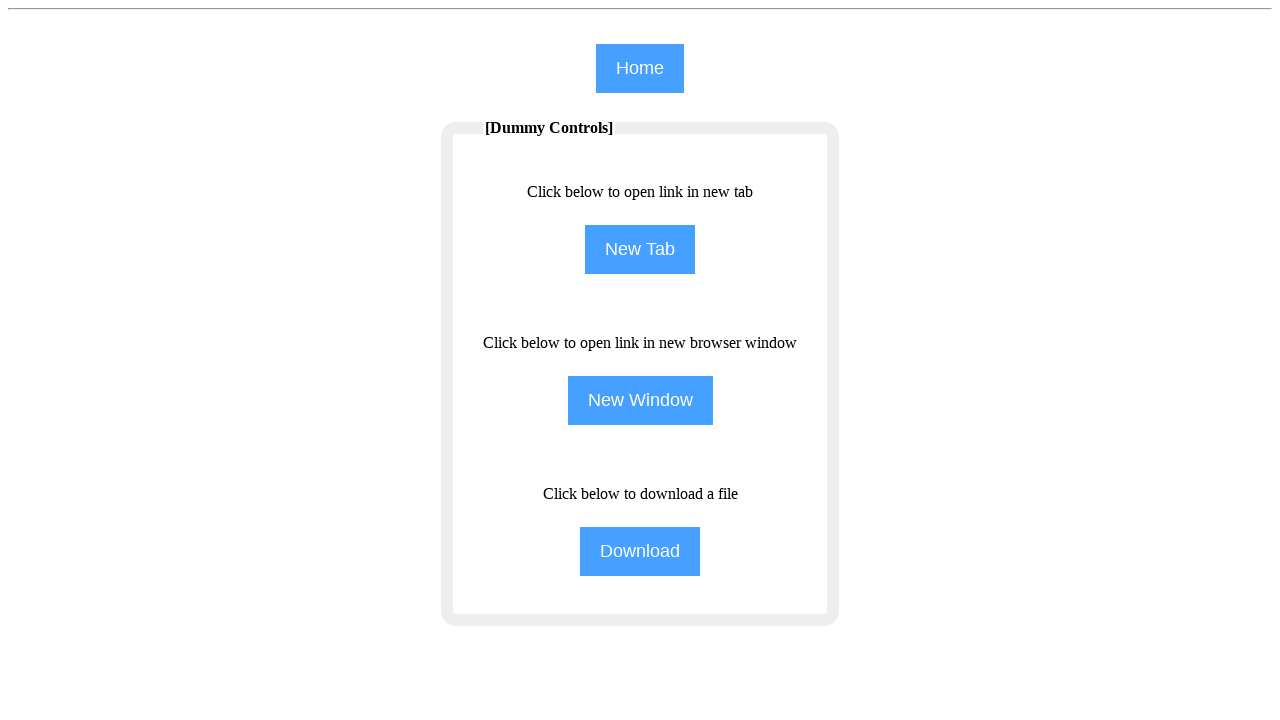

Clicked 'NewTab' button to open new tab at (640, 250) on input[name='NewTab']
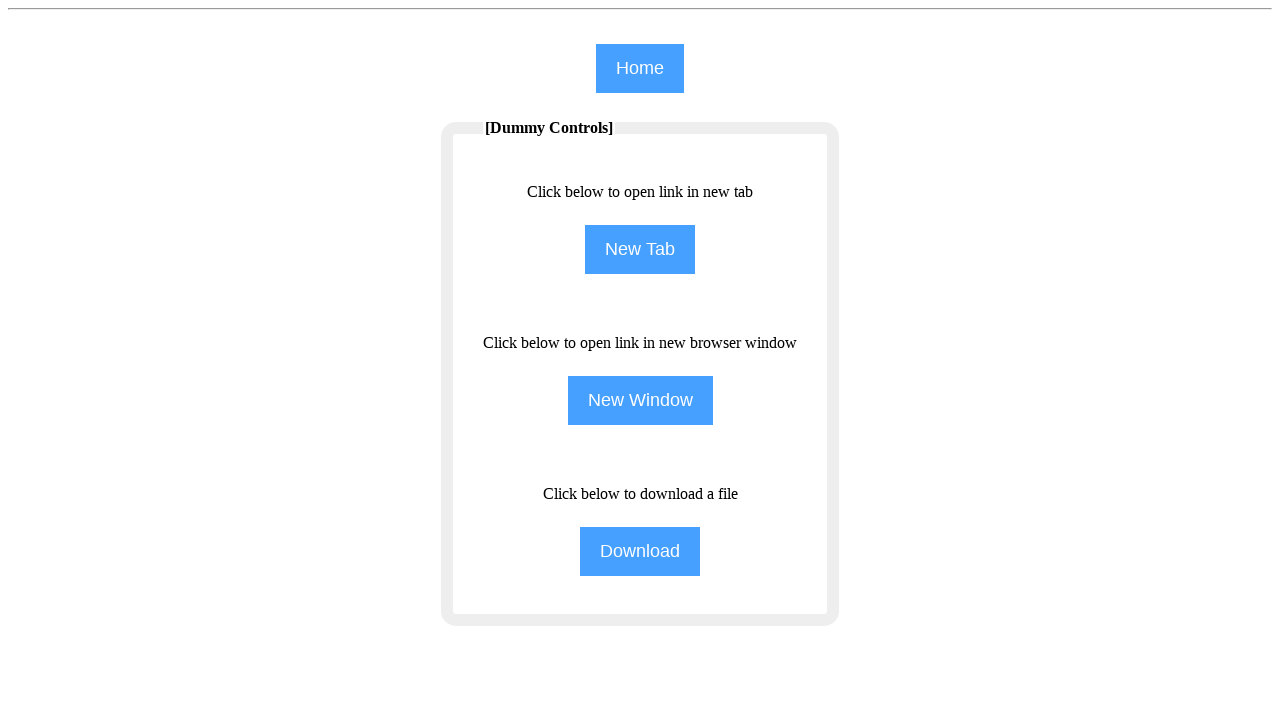

New child window/tab opened and captured
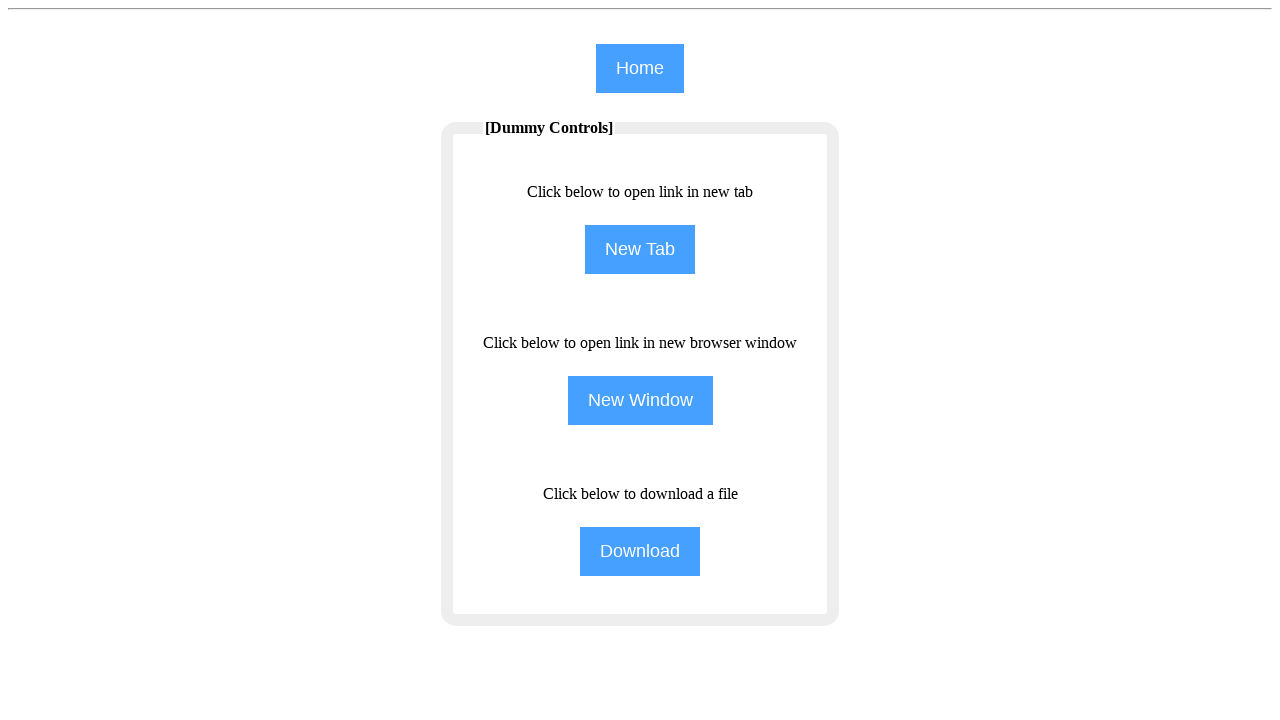

Child window page loaded
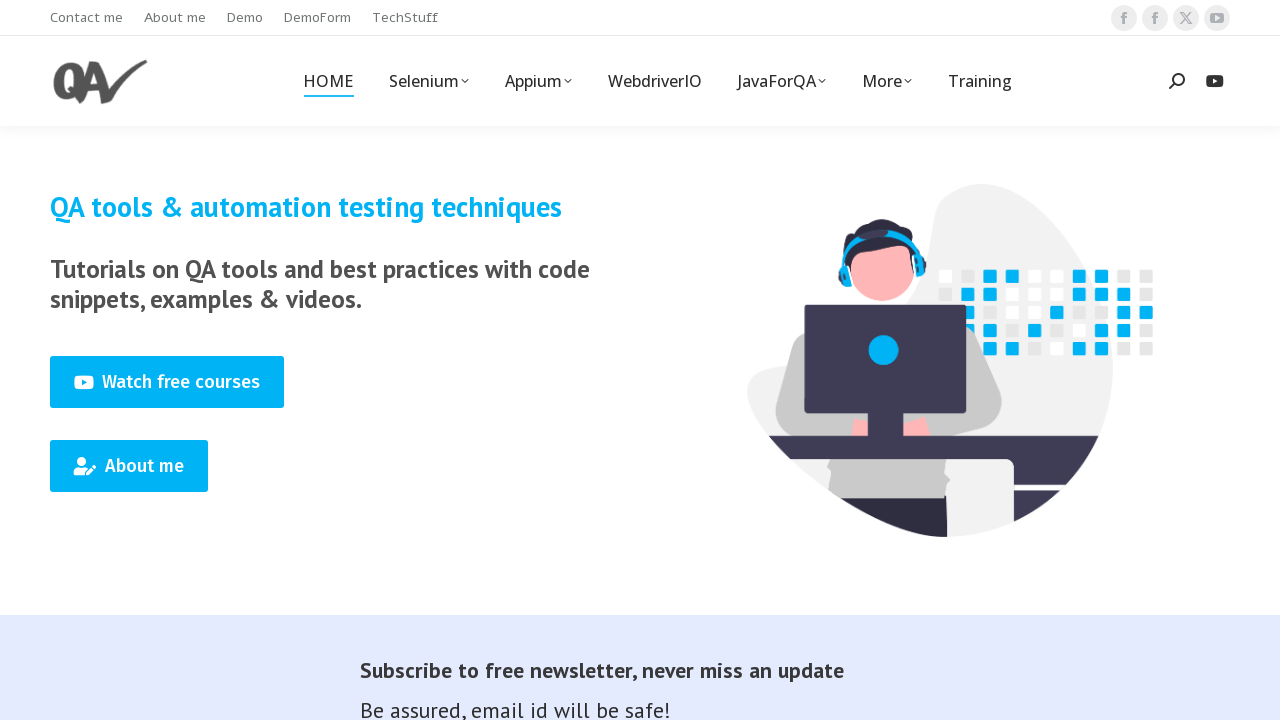

Clicked 'Training' link in child window at (980, 81) on xpath=//span[text()='Training']
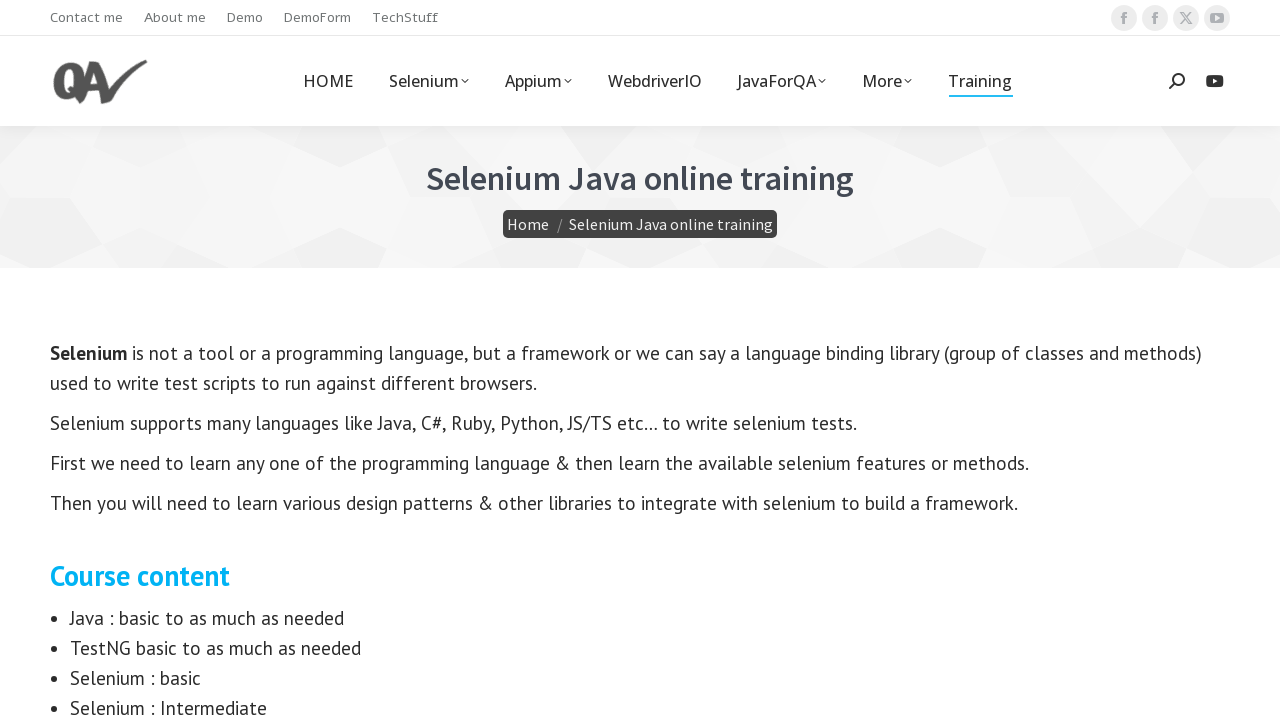

Switched back to main window/page
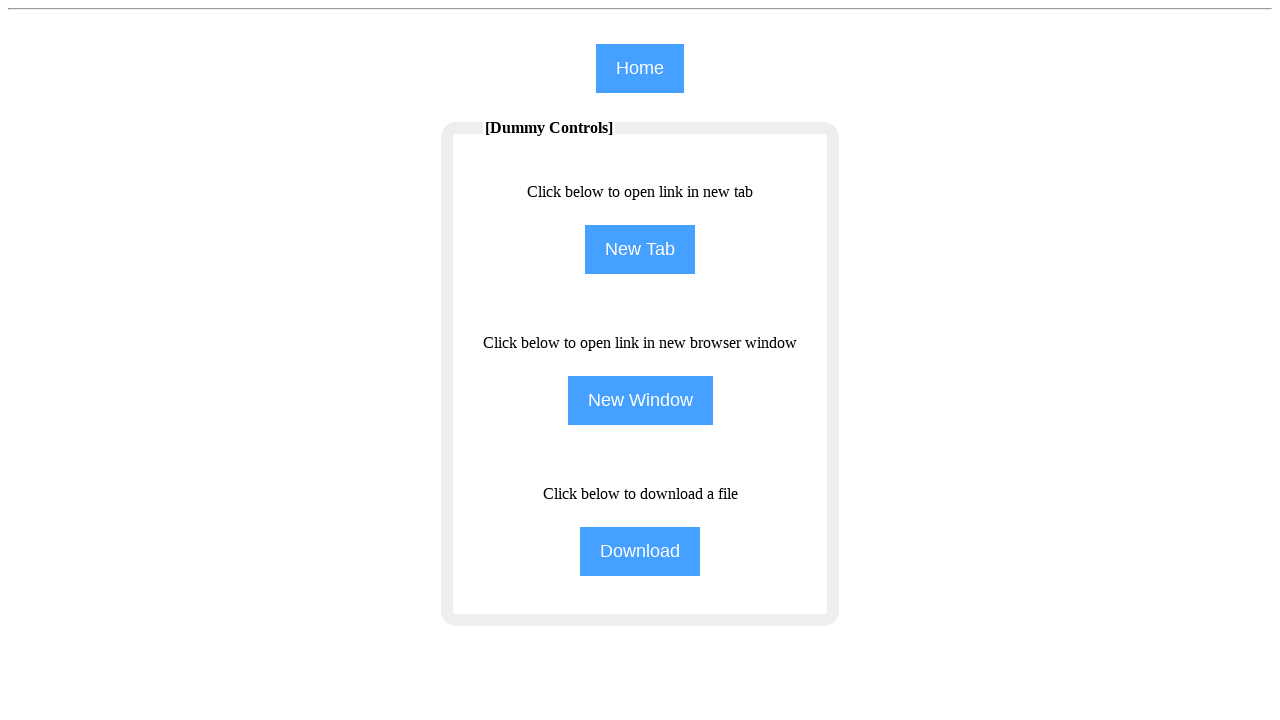

Clicked 'NewWindow' button on main page at (640, 400) on input[name='NewWindow']
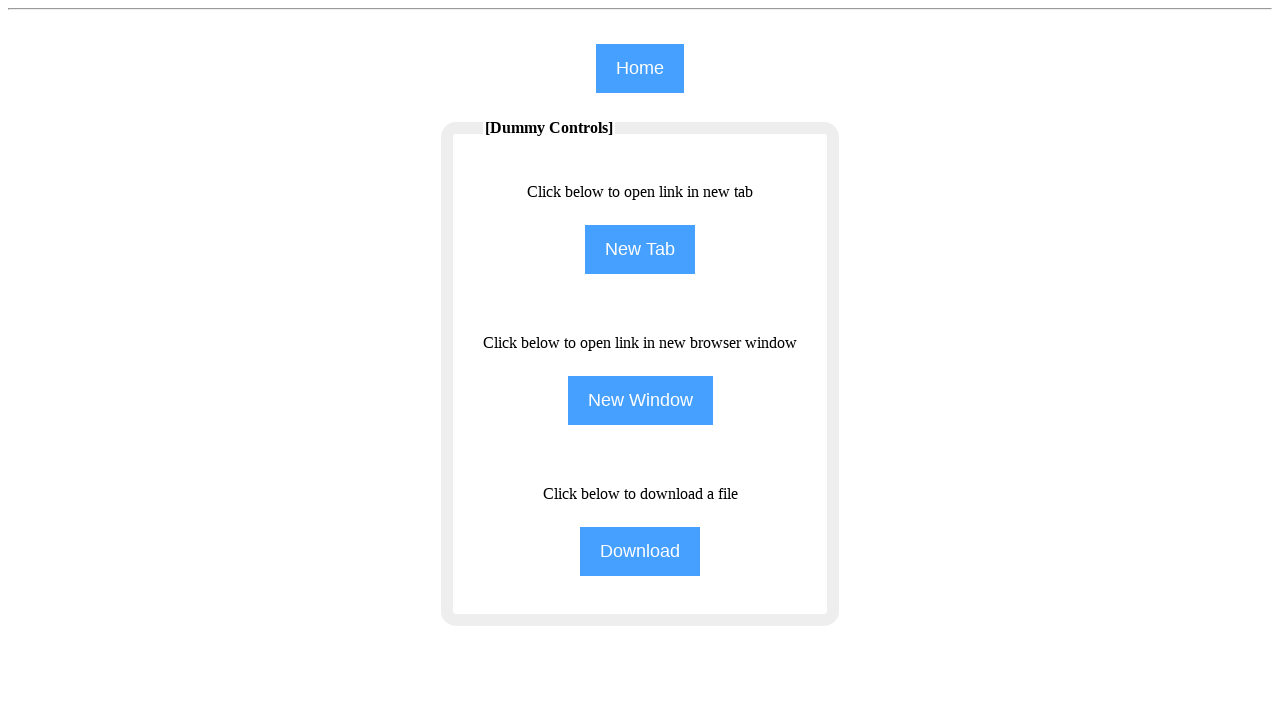

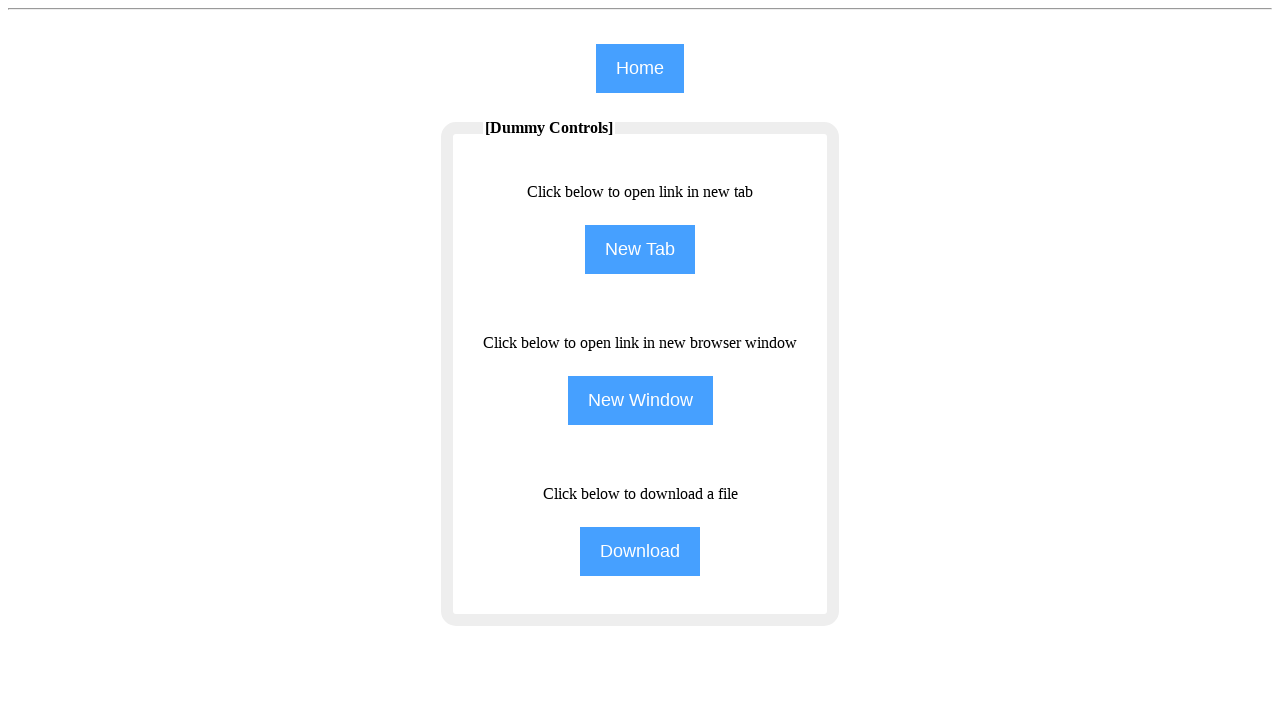